Tests login validation by attempting to login with an unregistered email address

Starting URL: http://demostore.supersqa.com/

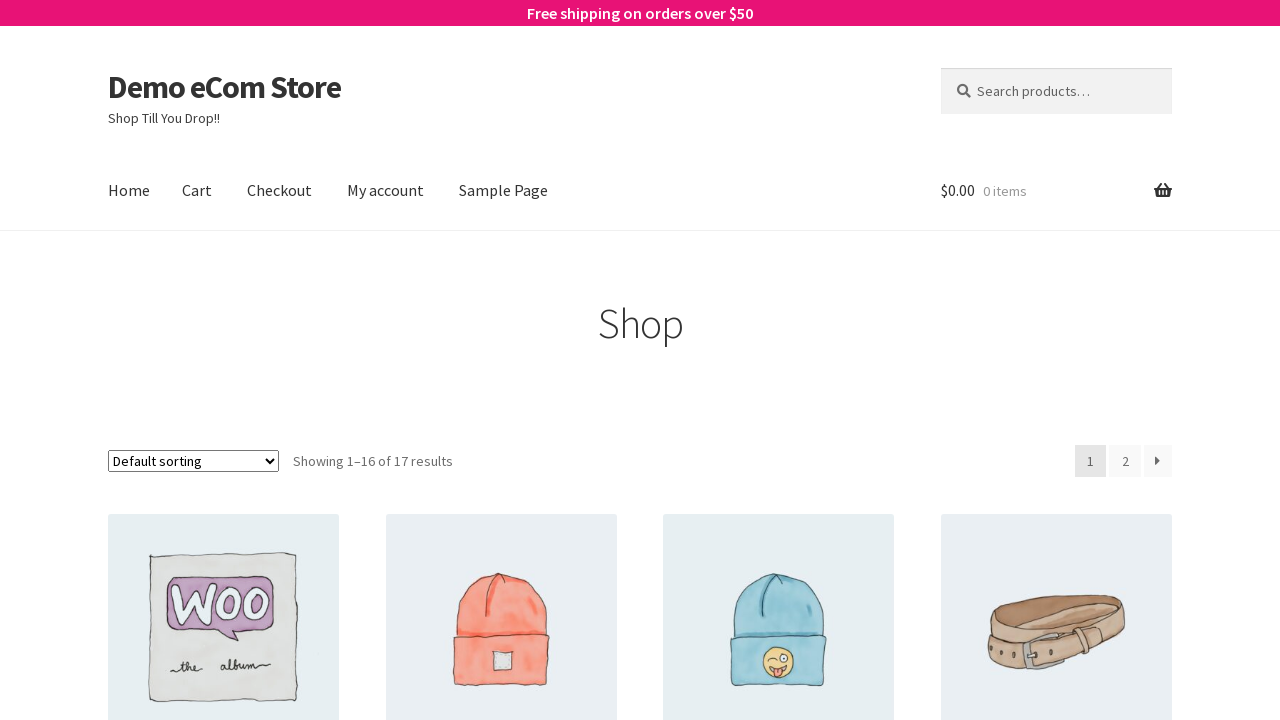

Clicked 'My account' link at (386, 191) on text=My account
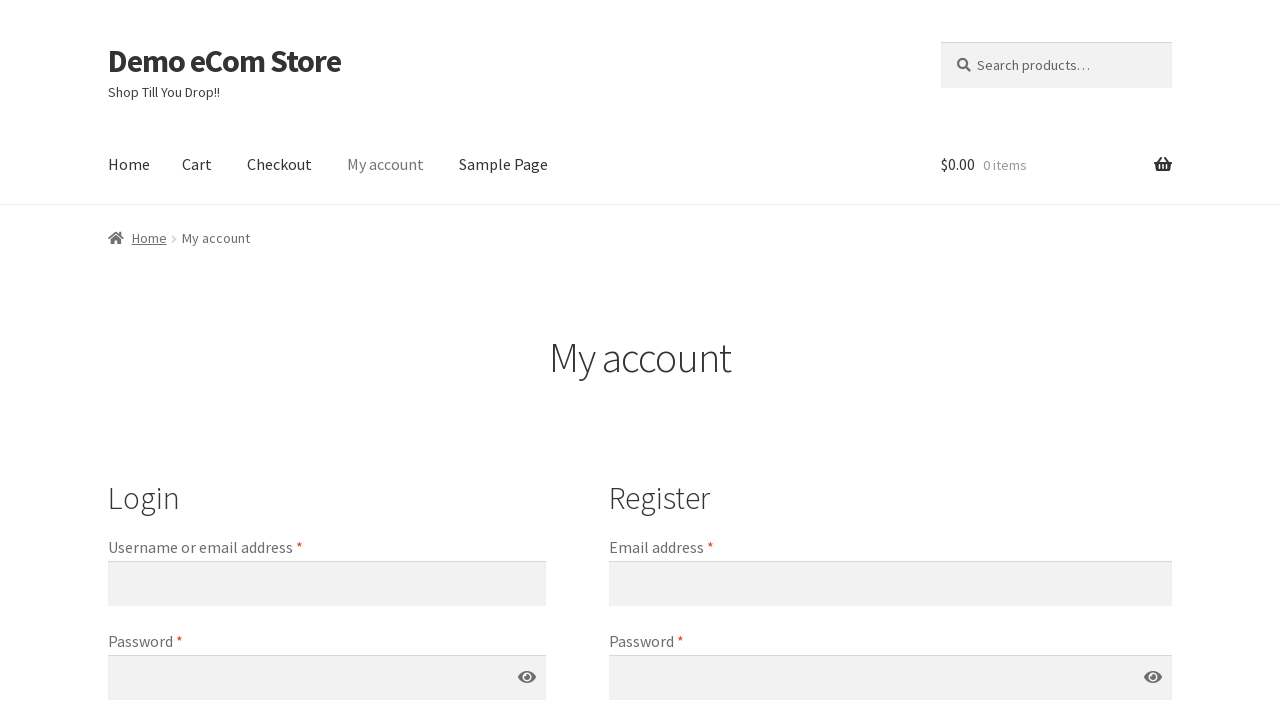

Filled username field with unregistered email 'unknown@mail.com' on #username
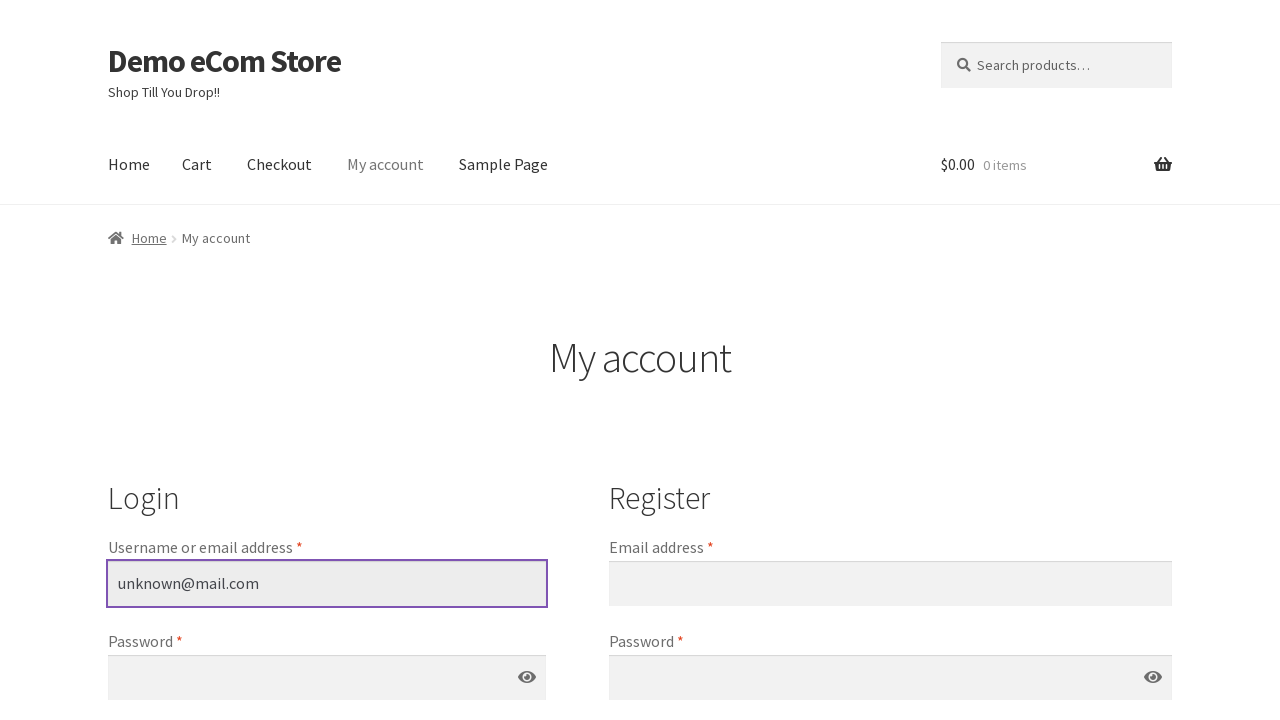

Filled password field with test password on #password
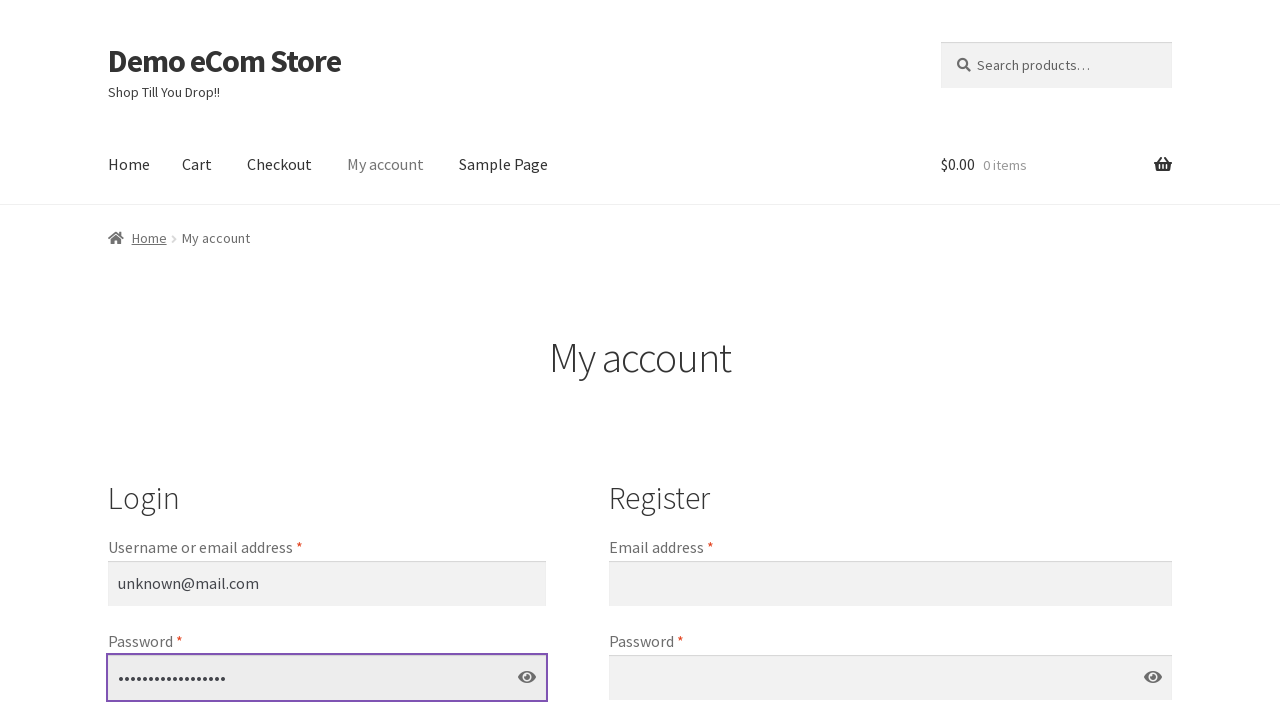

Clicked 'Log in' button to submit login form at (152, 361) on xpath=//*[@id="customer_login"]/div[1]/form/p[3]/button
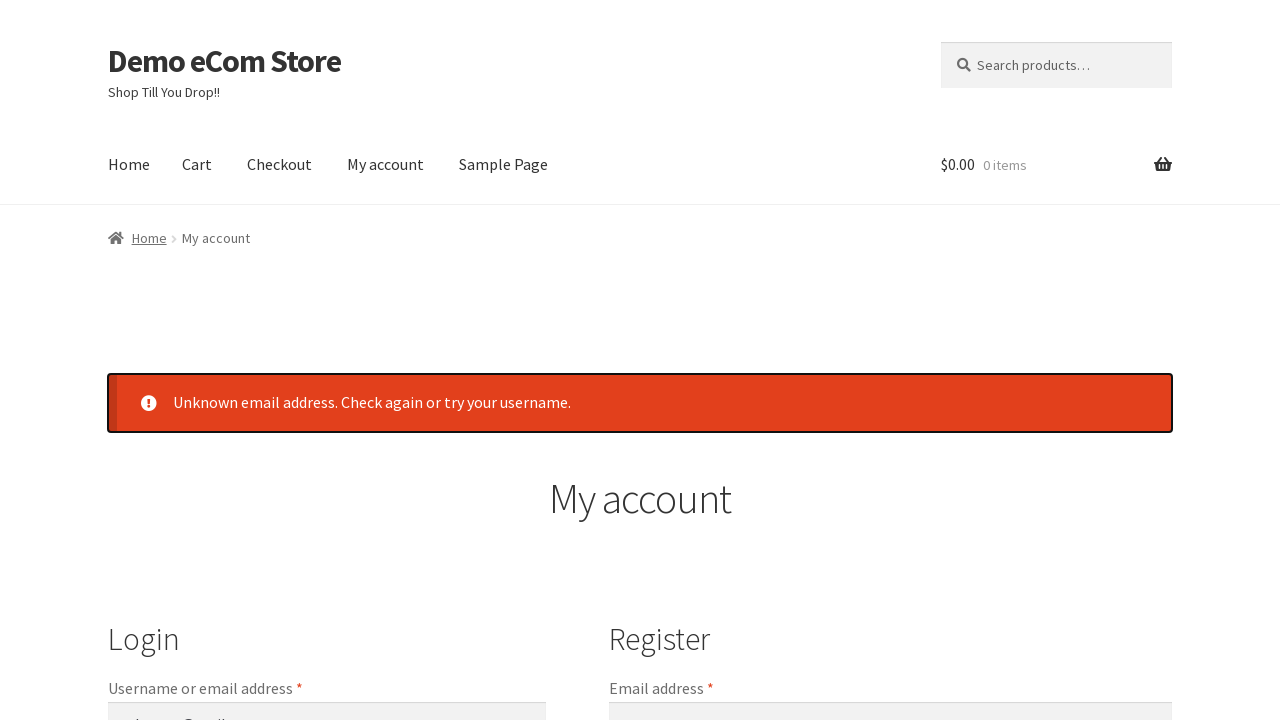

Verified error message 'Unknown email address. Check again or try your username.' appeared
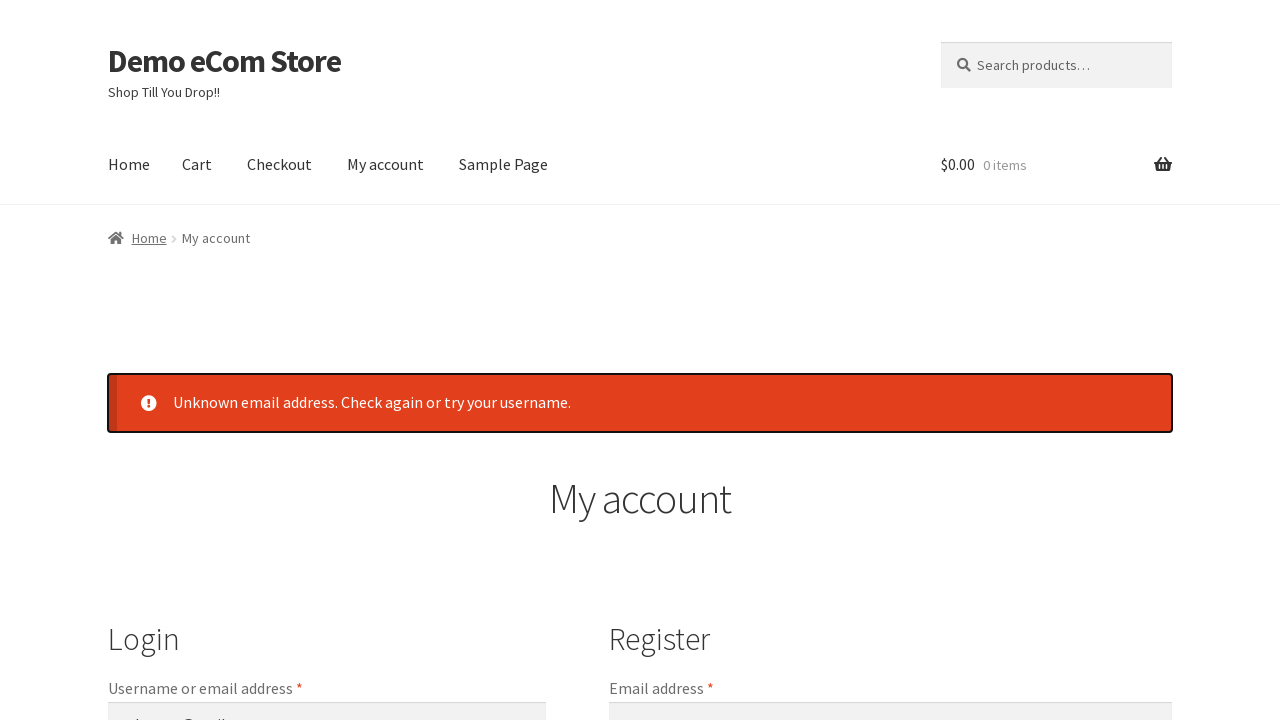

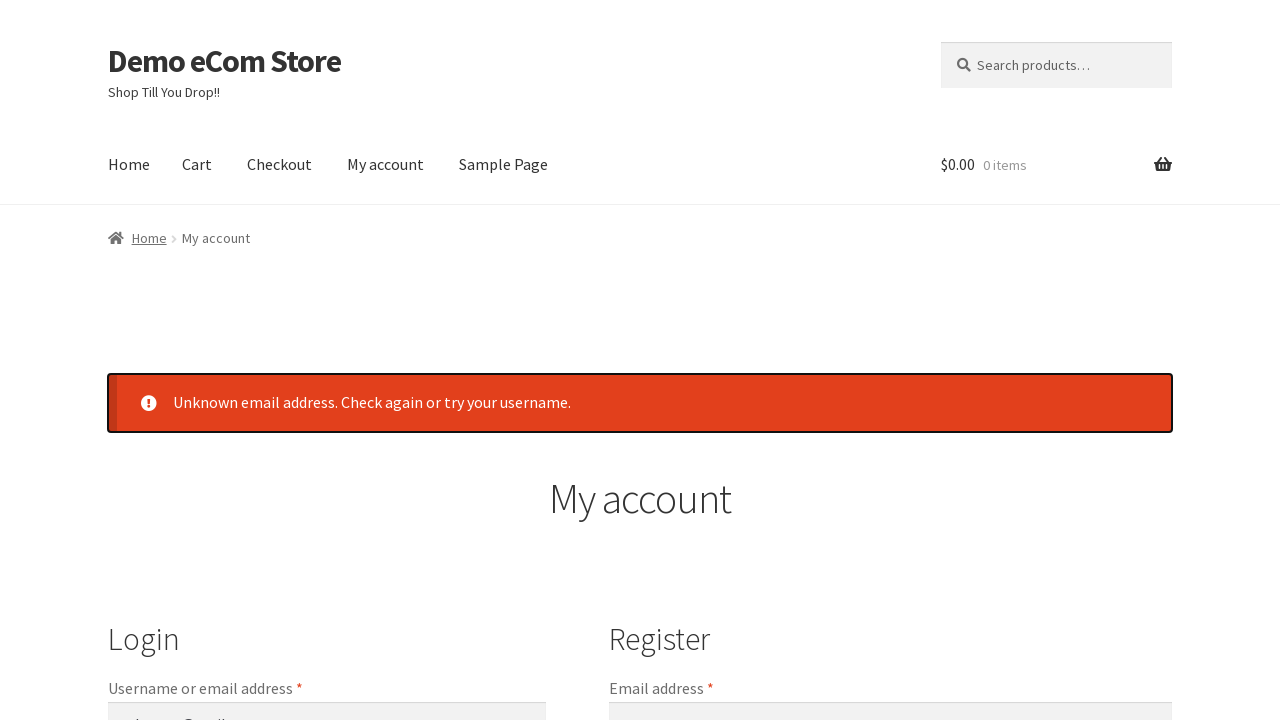